Tests the eCourts India website by clicking on the Cause List menu, closing a popup dialog, and selecting a state from a dropdown menu.

Starting URL: https://services.ecourts.gov.in/ecourtindia_v6/

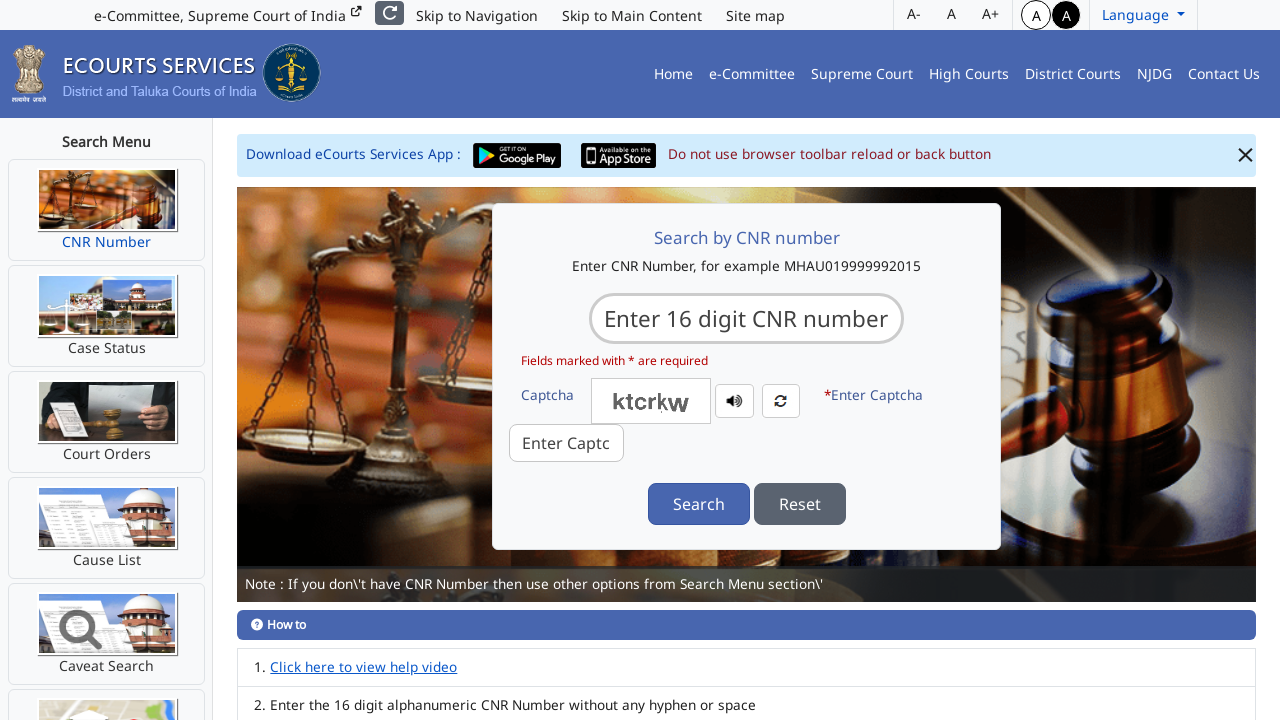

Clicked on Cause List menu item at (107, 528) on #leftPaneMenuCL
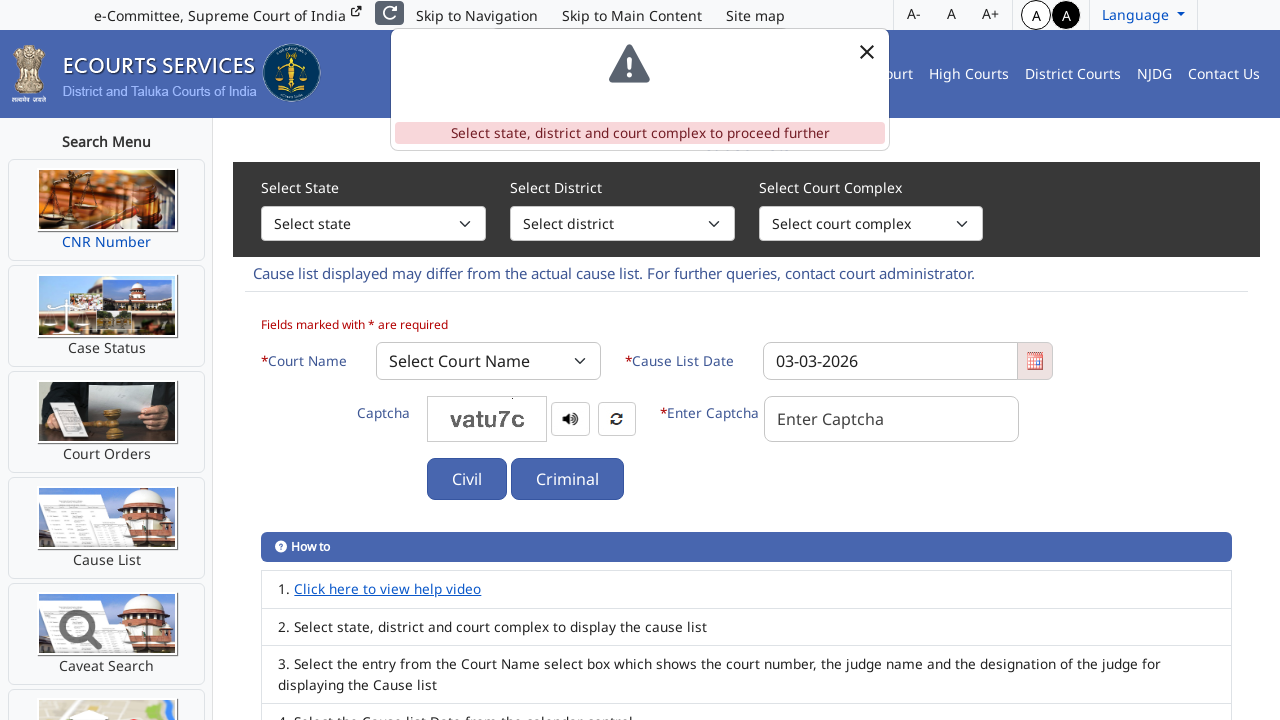

Found popup close button
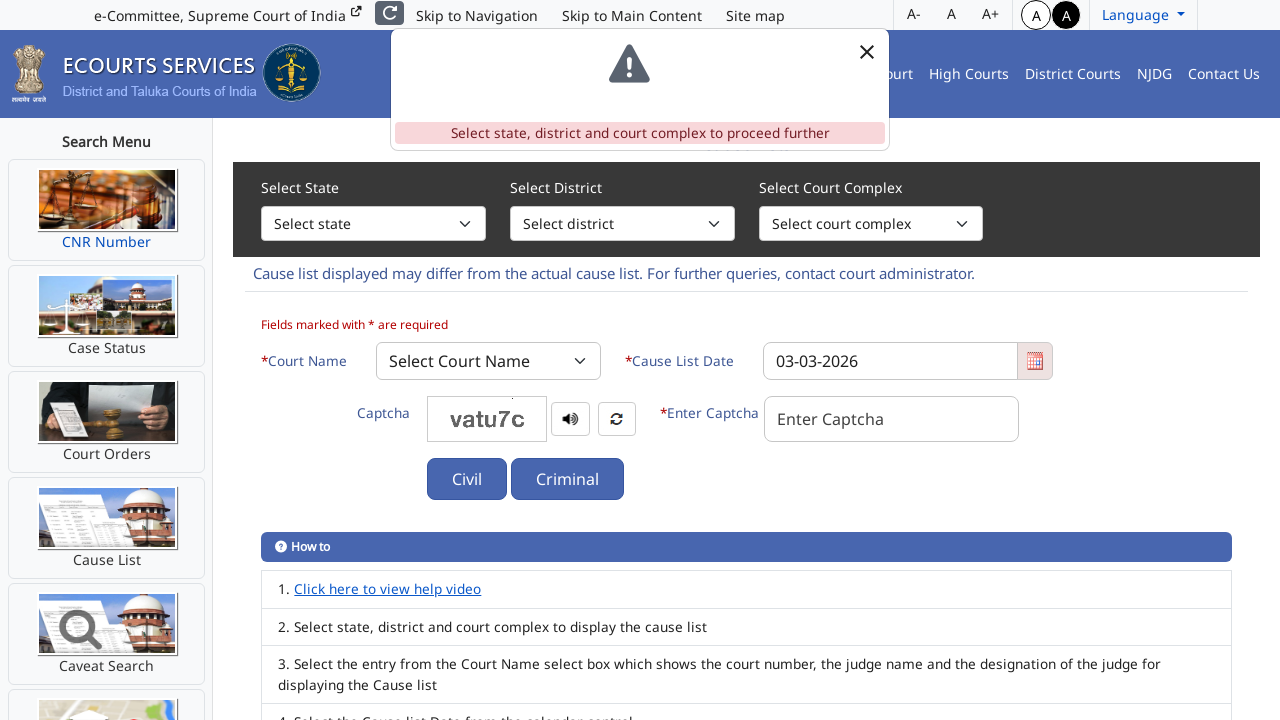

Closed popup dialog
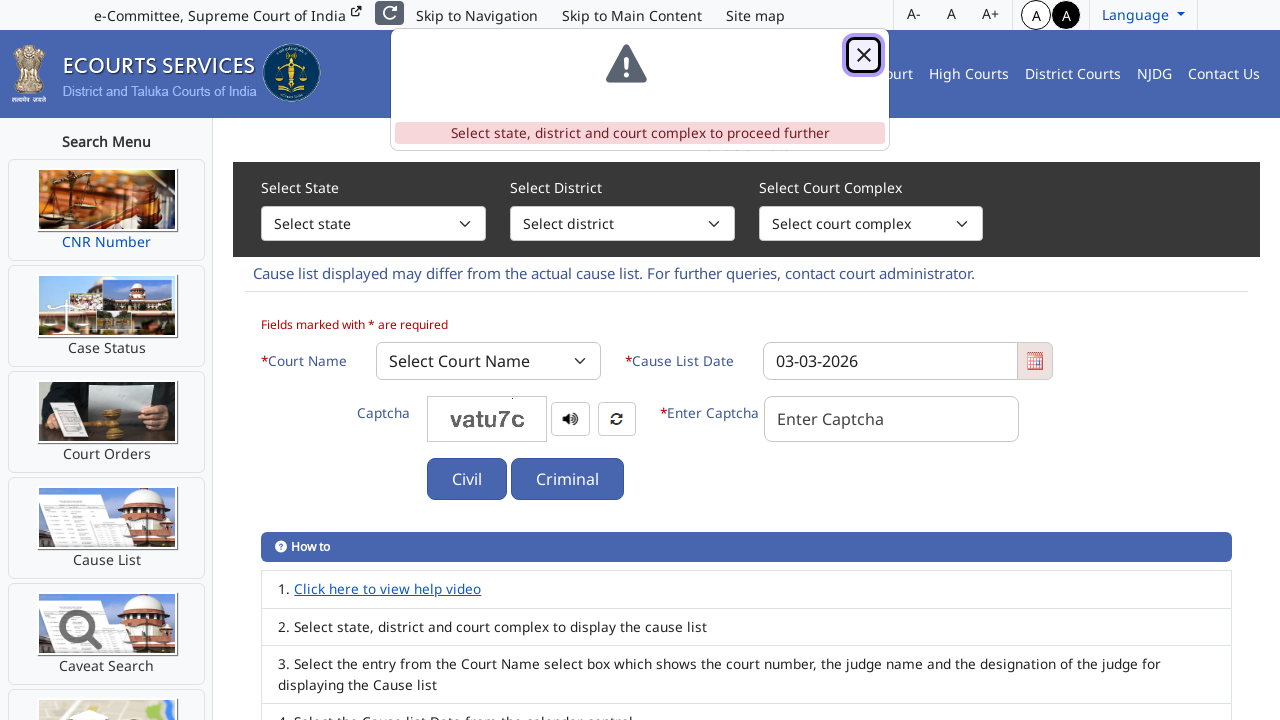

State dropdown element loaded
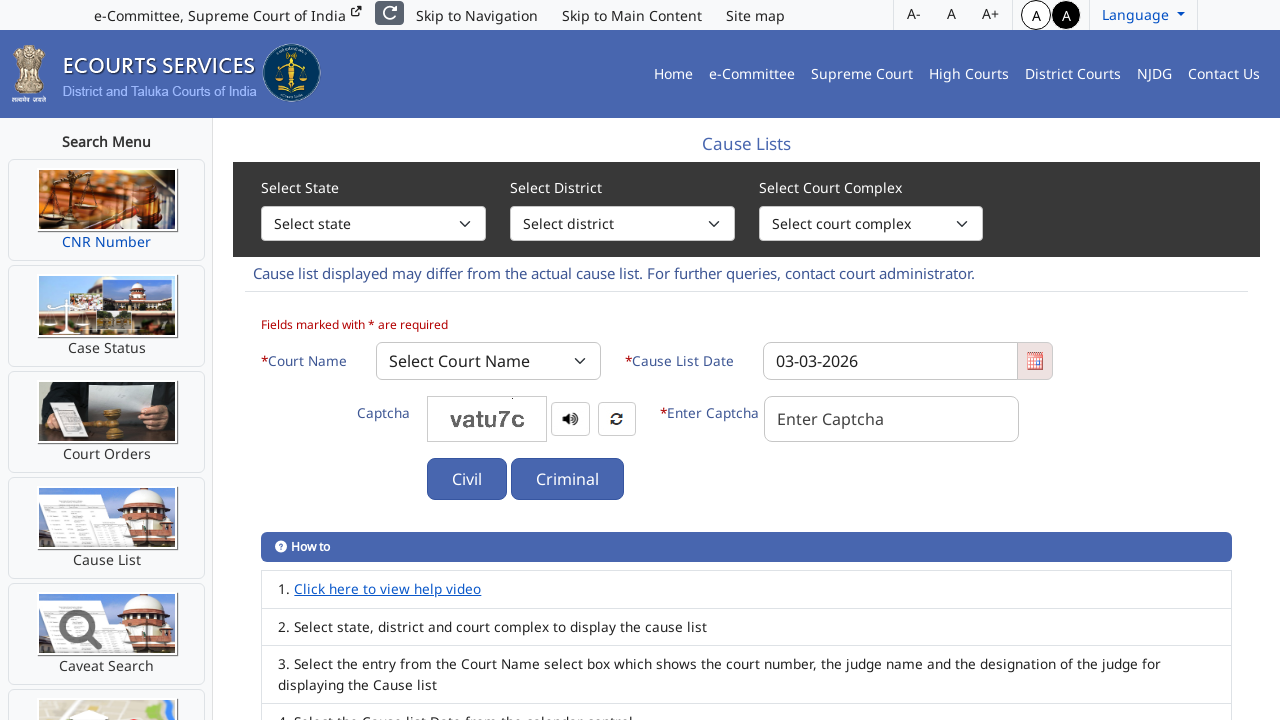

Selected 'West Bengal' from state dropdown on #sess_state_code
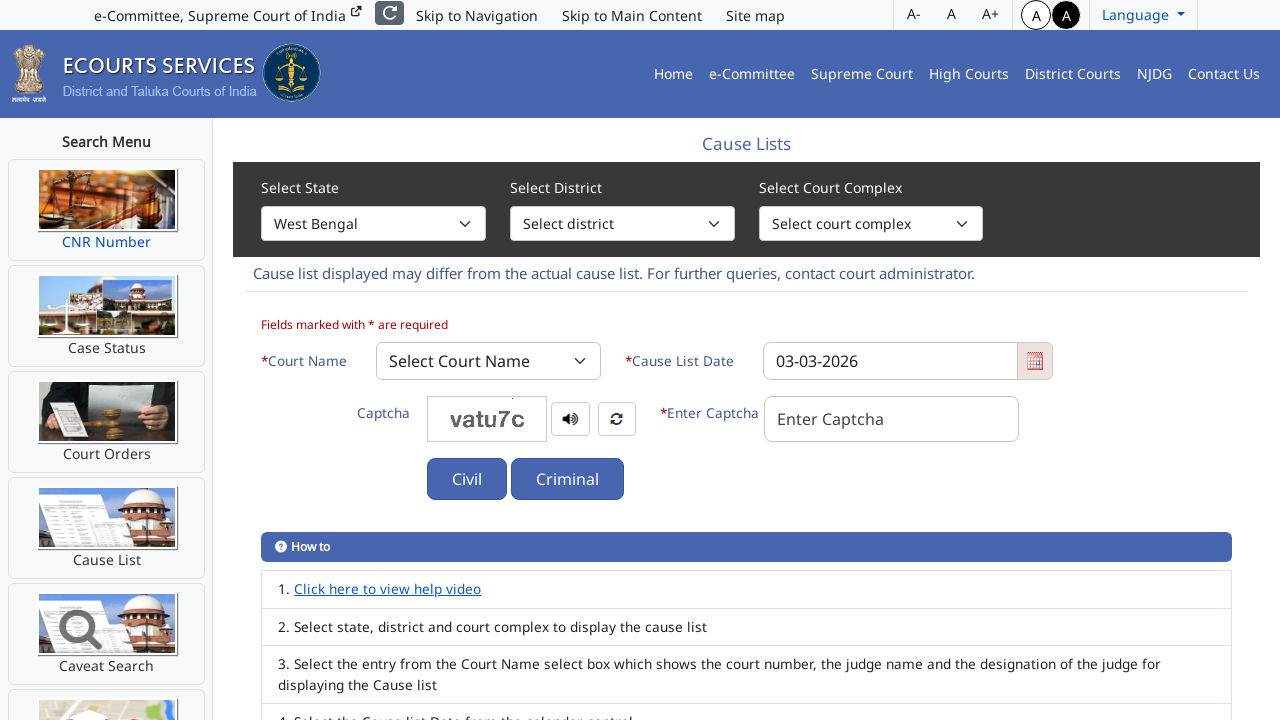

Waited for selection to take effect
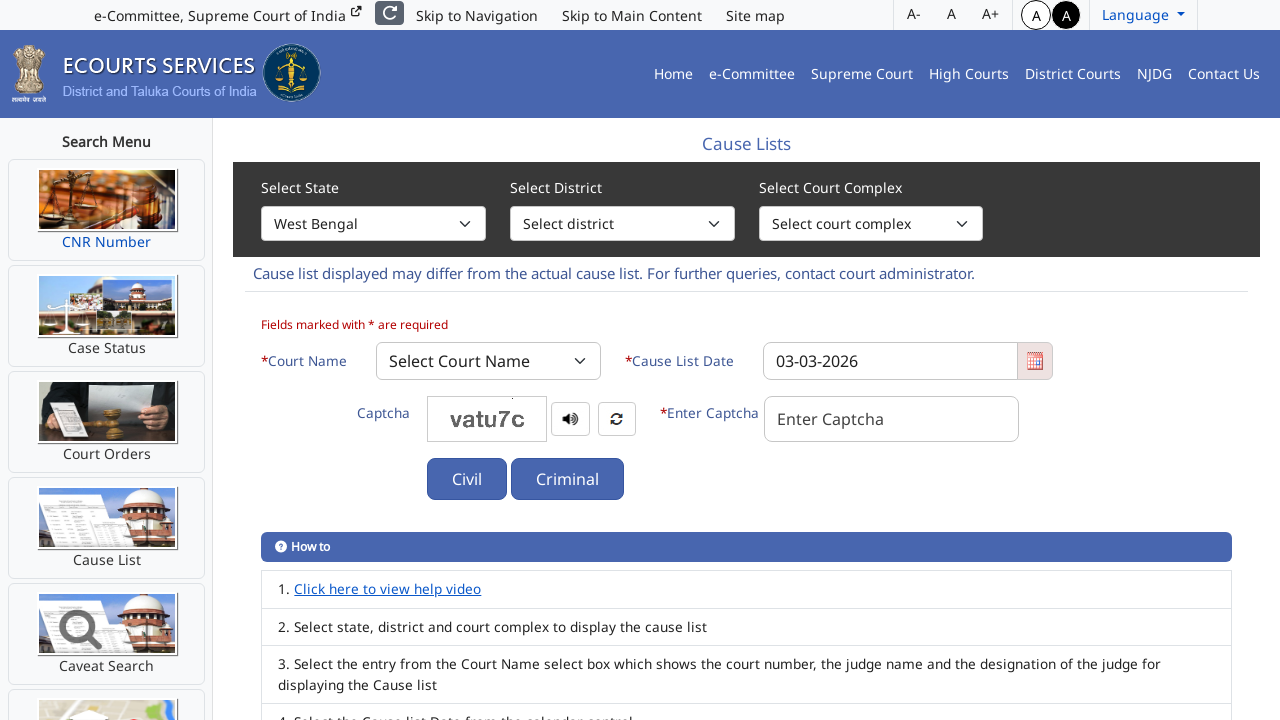

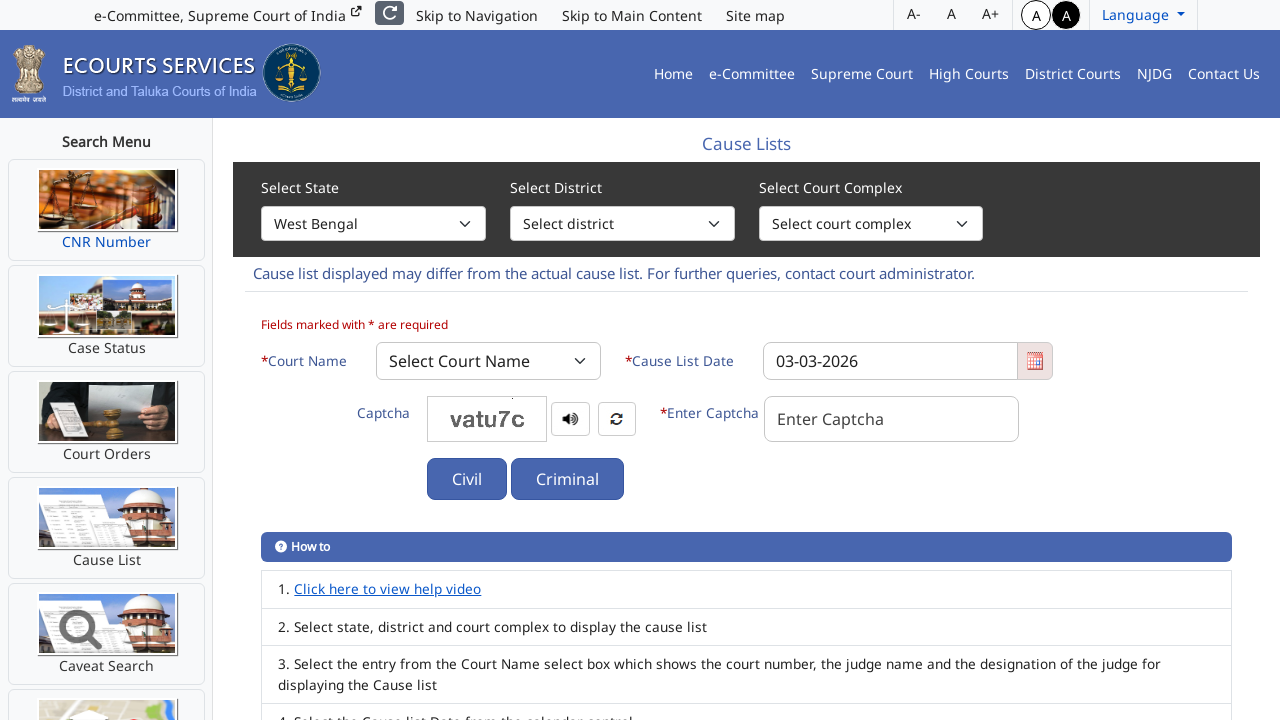